Navigates to the Seq2Seq model page and verifies the "What is Seq2Seq?" heading is visible

Starting URL: https://www.guru99.com/

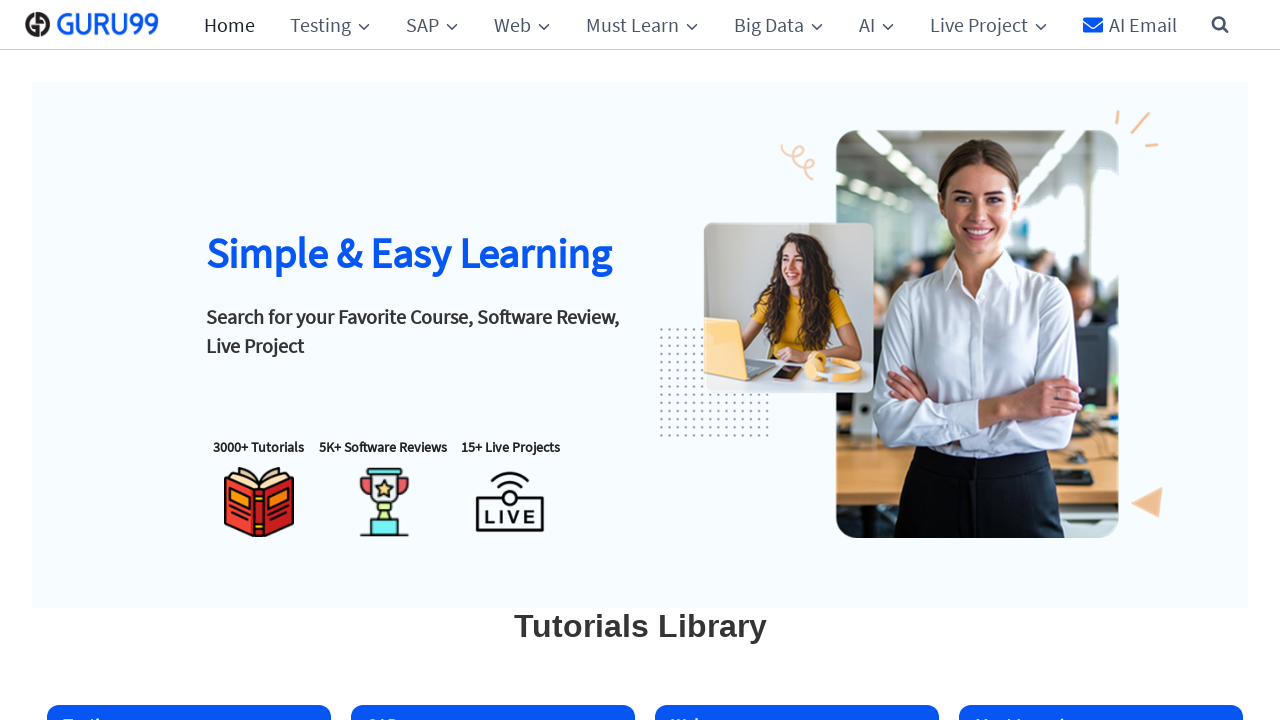

Navigated to Seq2Seq model page at https://www.guru99.com/seq2seq-model.html
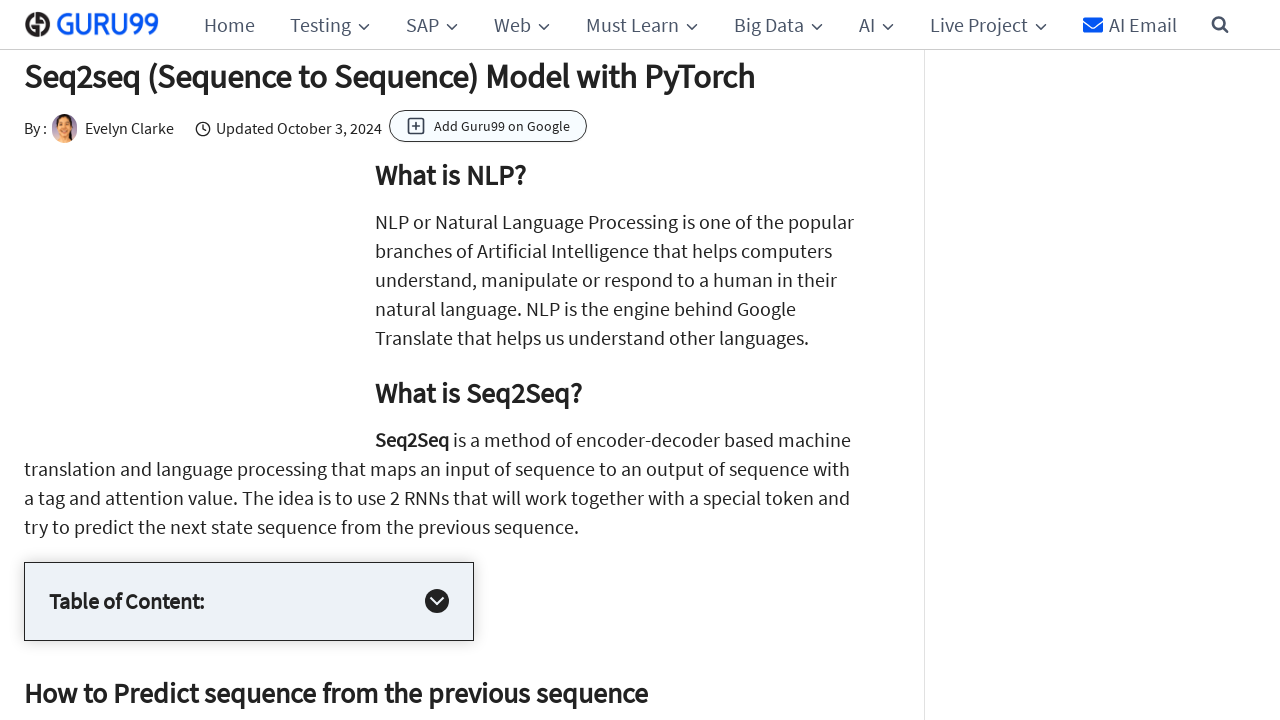

Verified 'What is Seq2Seq?' heading is visible on the page
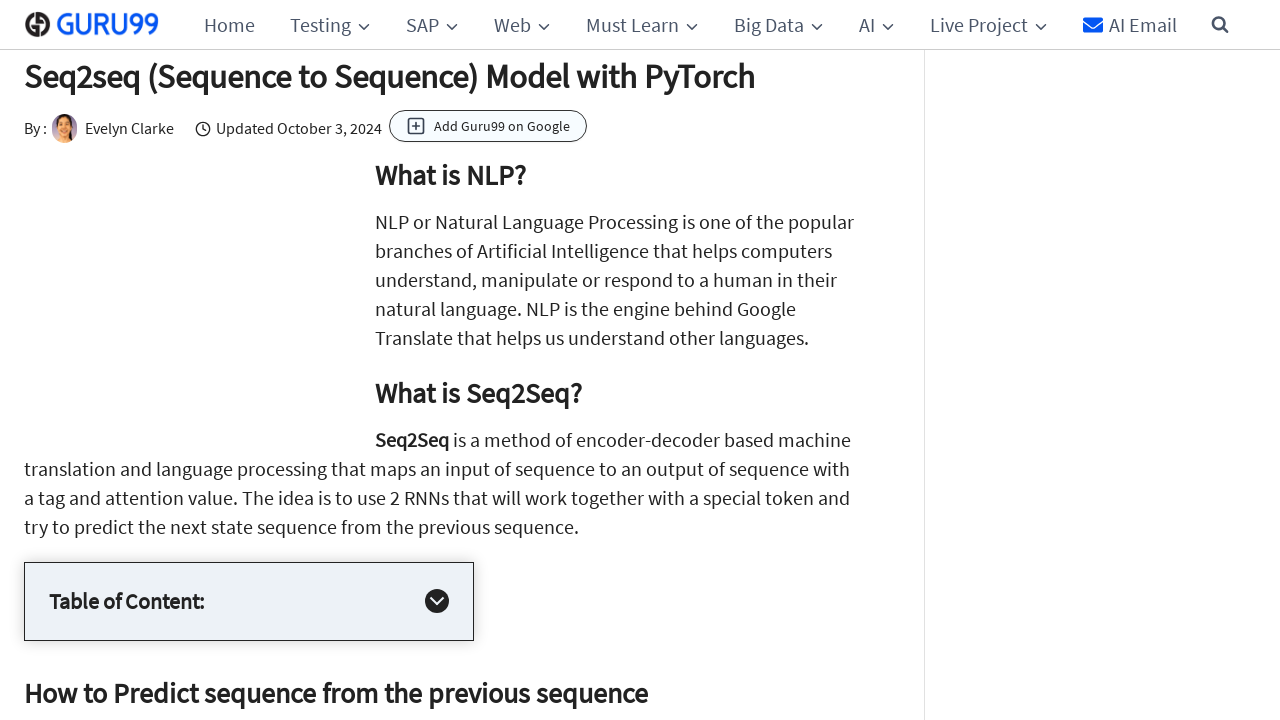

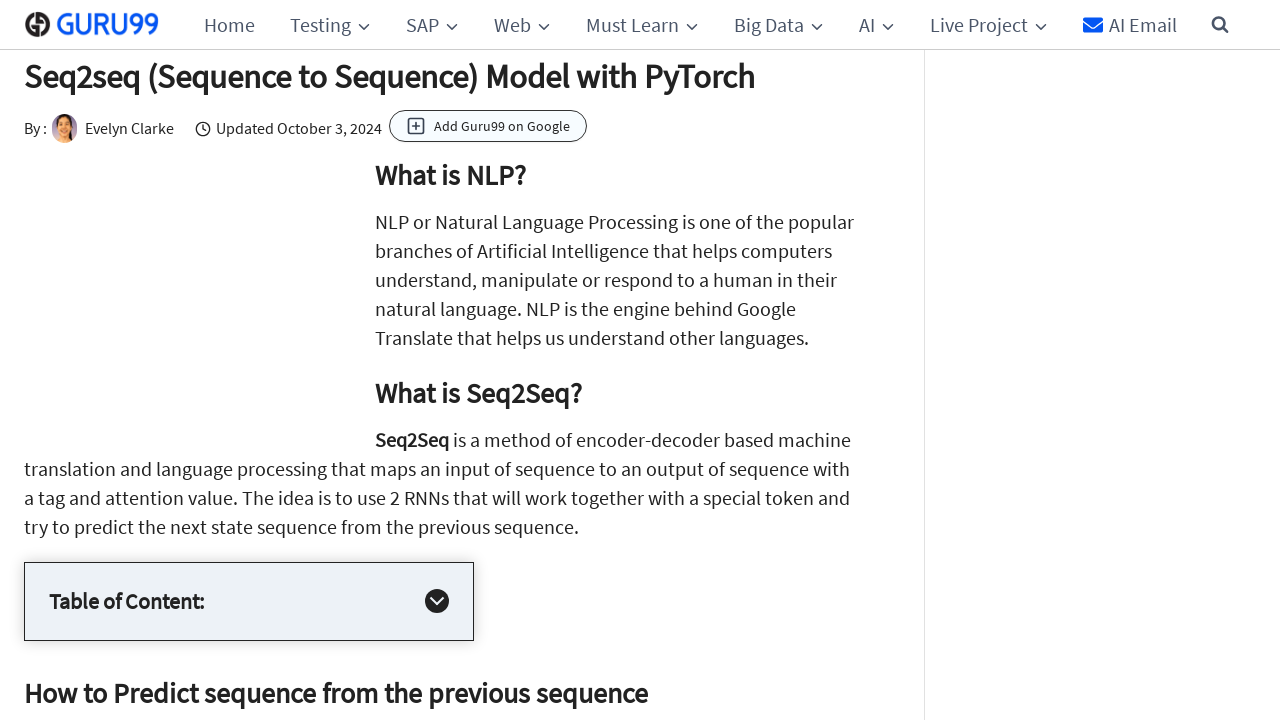